Tests opening a modal and verifying the modal body text content

Starting URL: https://formy-project.herokuapp.com/

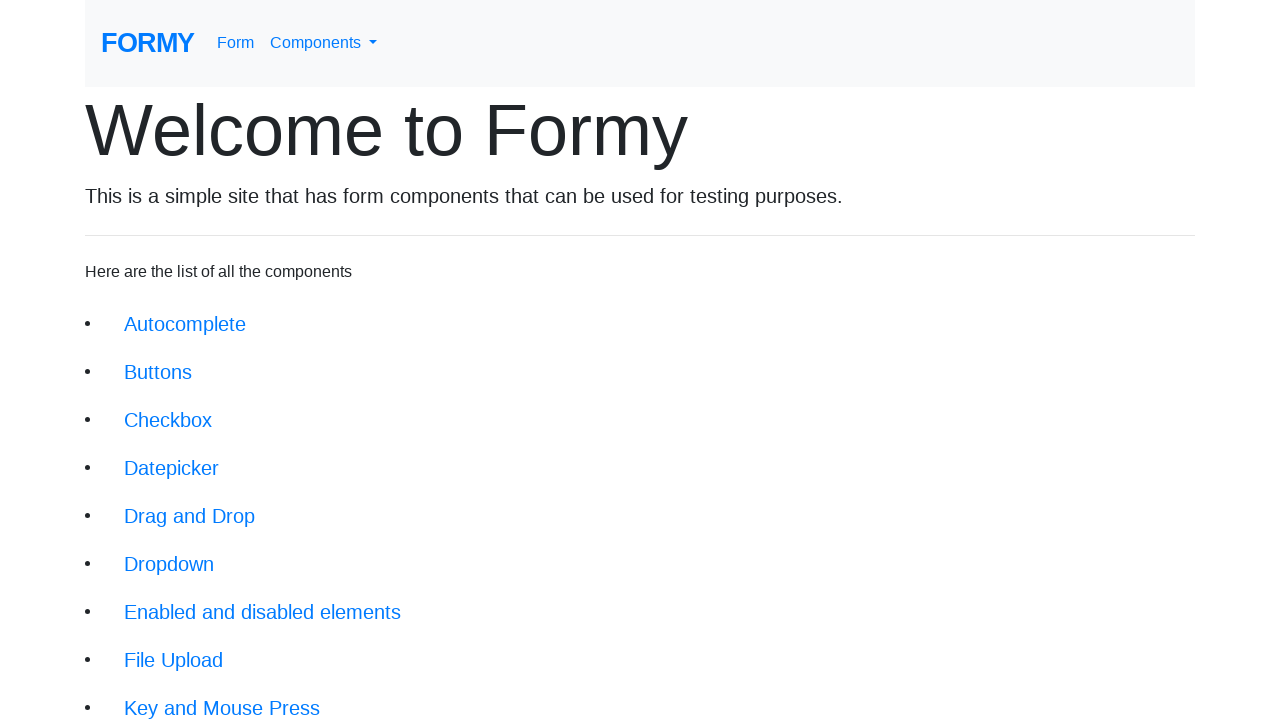

Clicked on Modal link in navigation at (151, 504) on xpath=//li/a[@href='/modal']
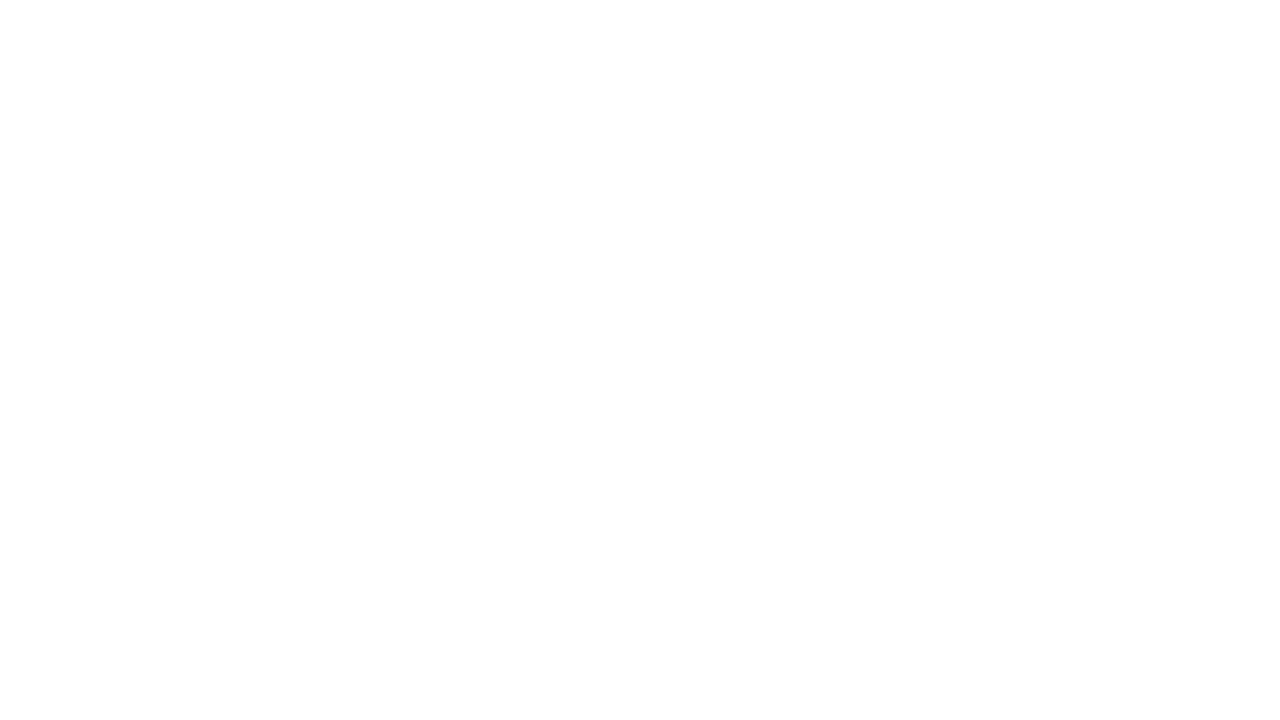

Clicked button to open modal at (142, 186) on #modal-button
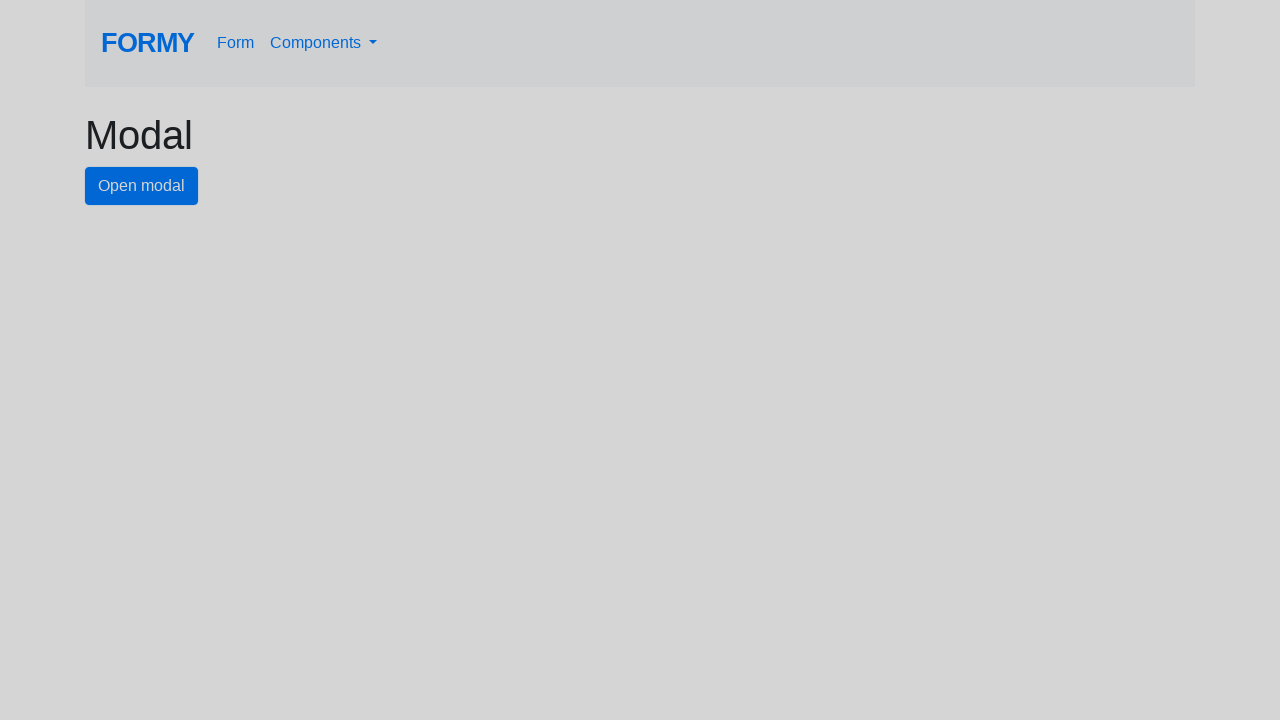

Modal body element loaded and visible
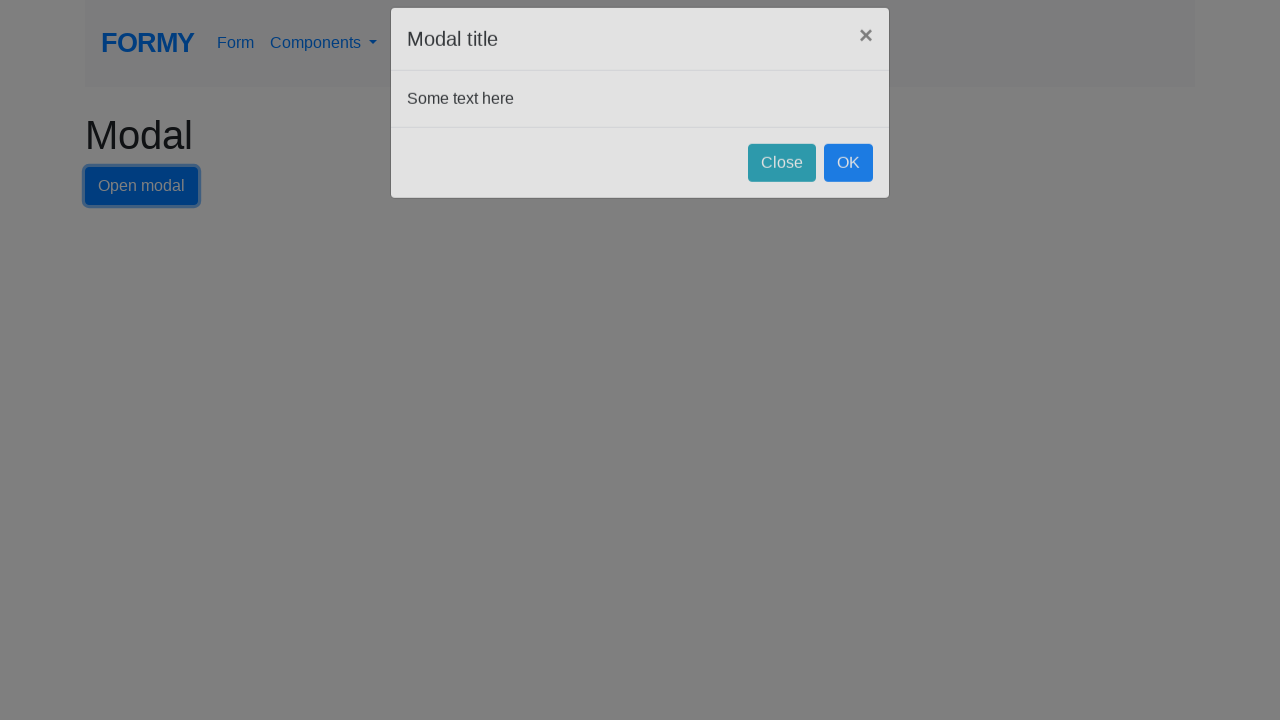

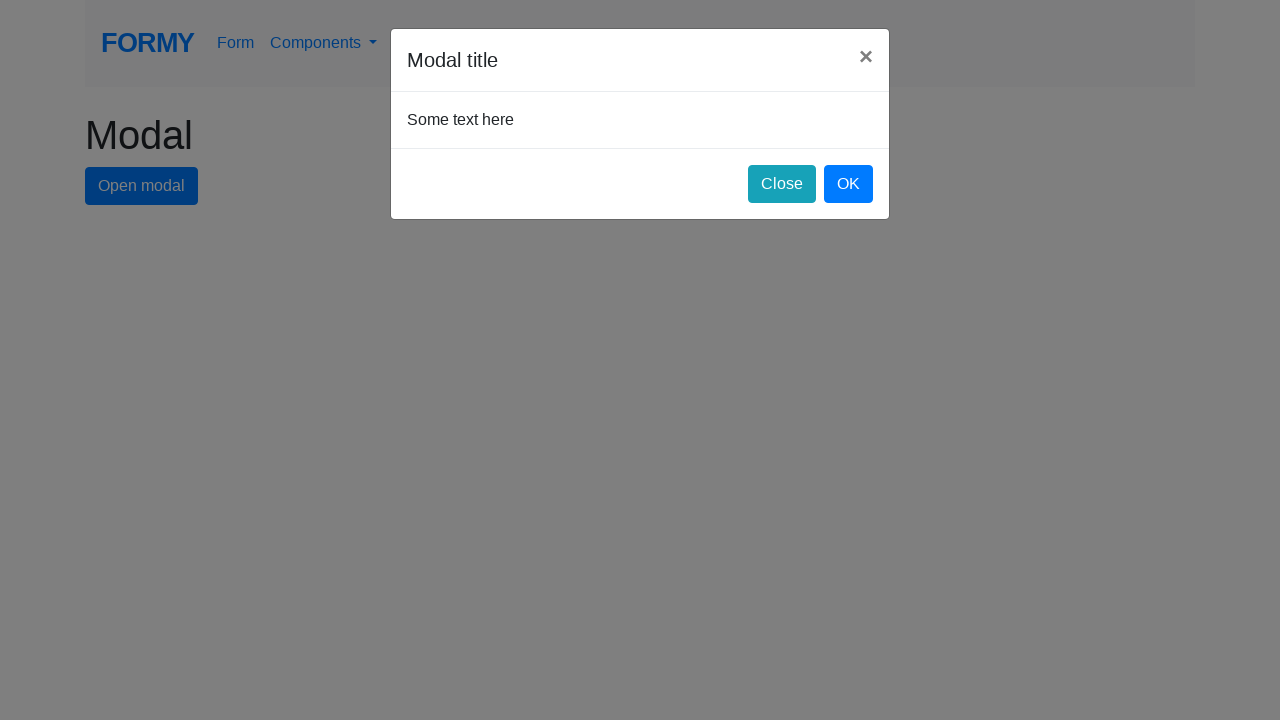